Tests window handling by opening a new window, capturing text from it, then switching back to the parent window and capturing its text

Starting URL: https://the-internet.herokuapp.com

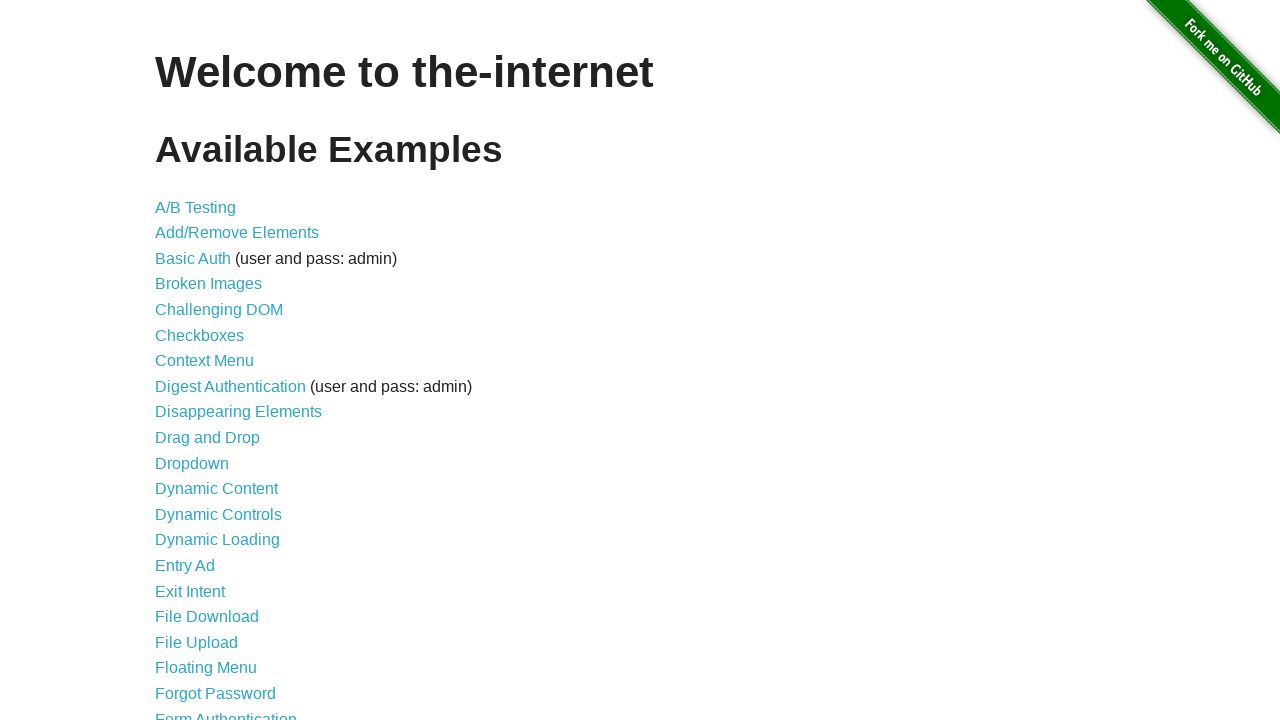

Clicked on 'Multiple Windows' link at (218, 369) on a:has-text('Multiple Windows')
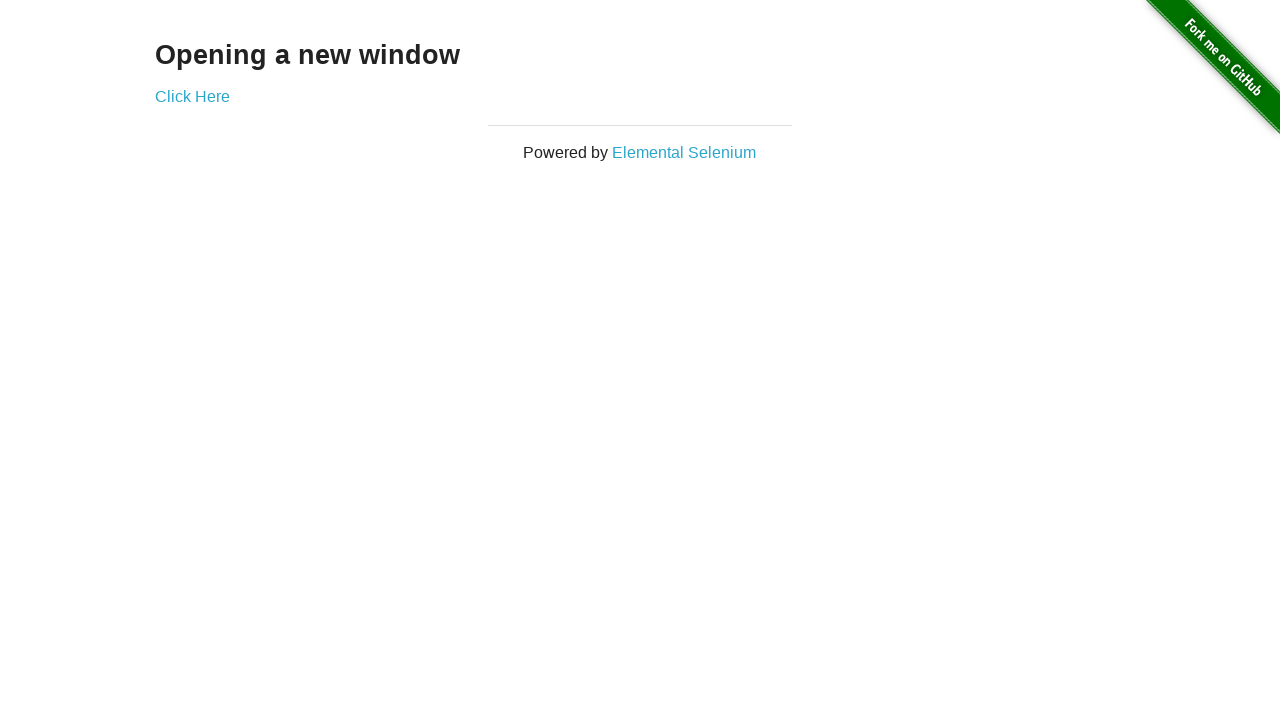

Clicked 'Click Here' link to open new window at (192, 96) on a:has-text('Click Here')
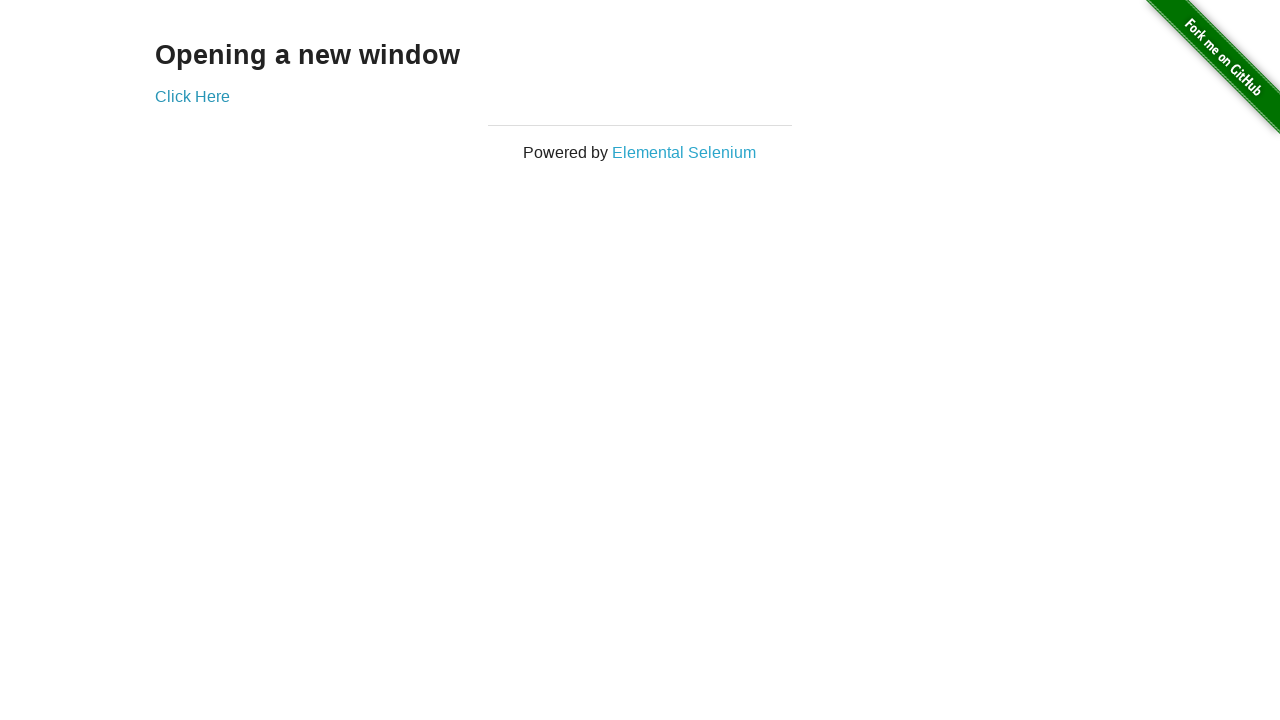

New window opened and captured
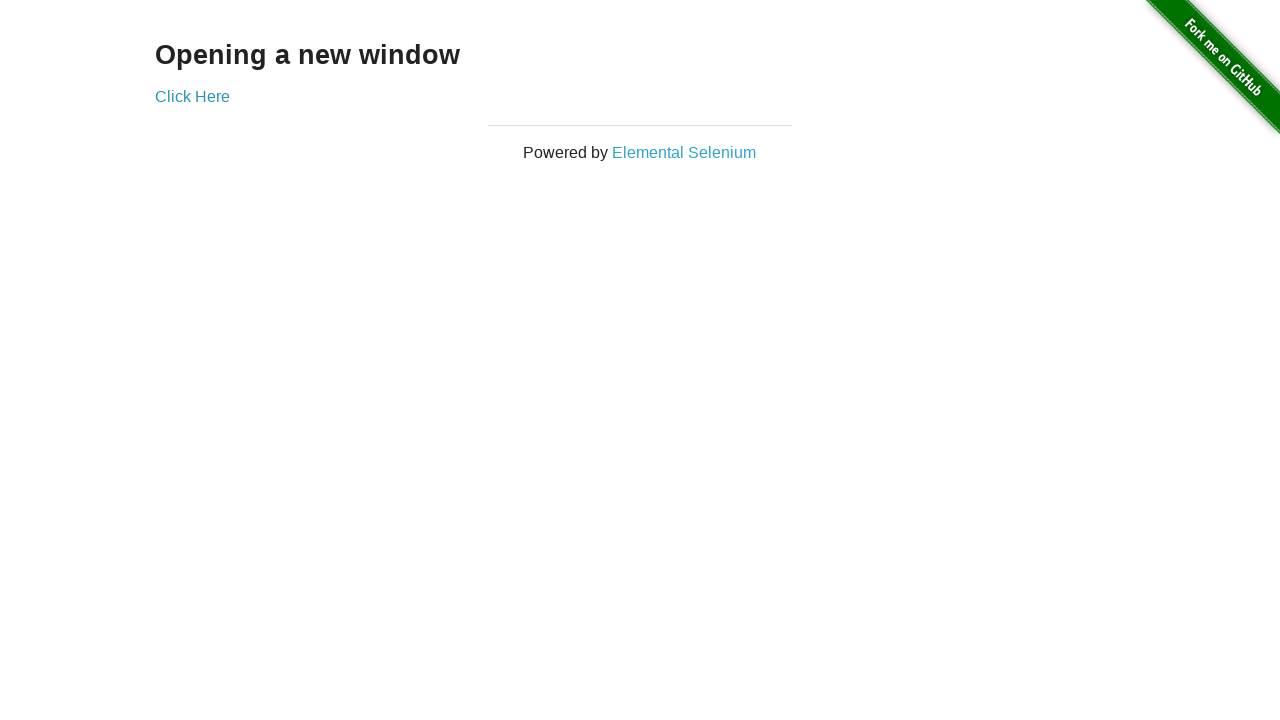

Captured text from child window: 'New Window'
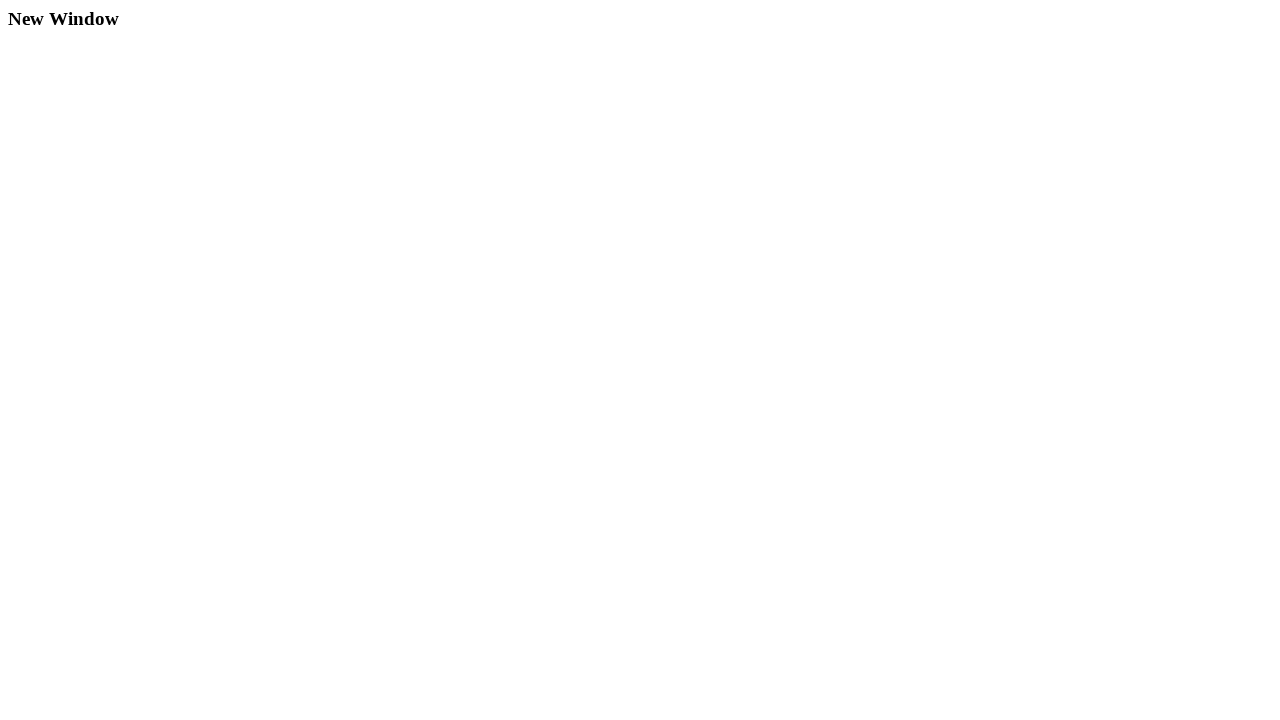

Captured text from parent window: 'Opening a new window'
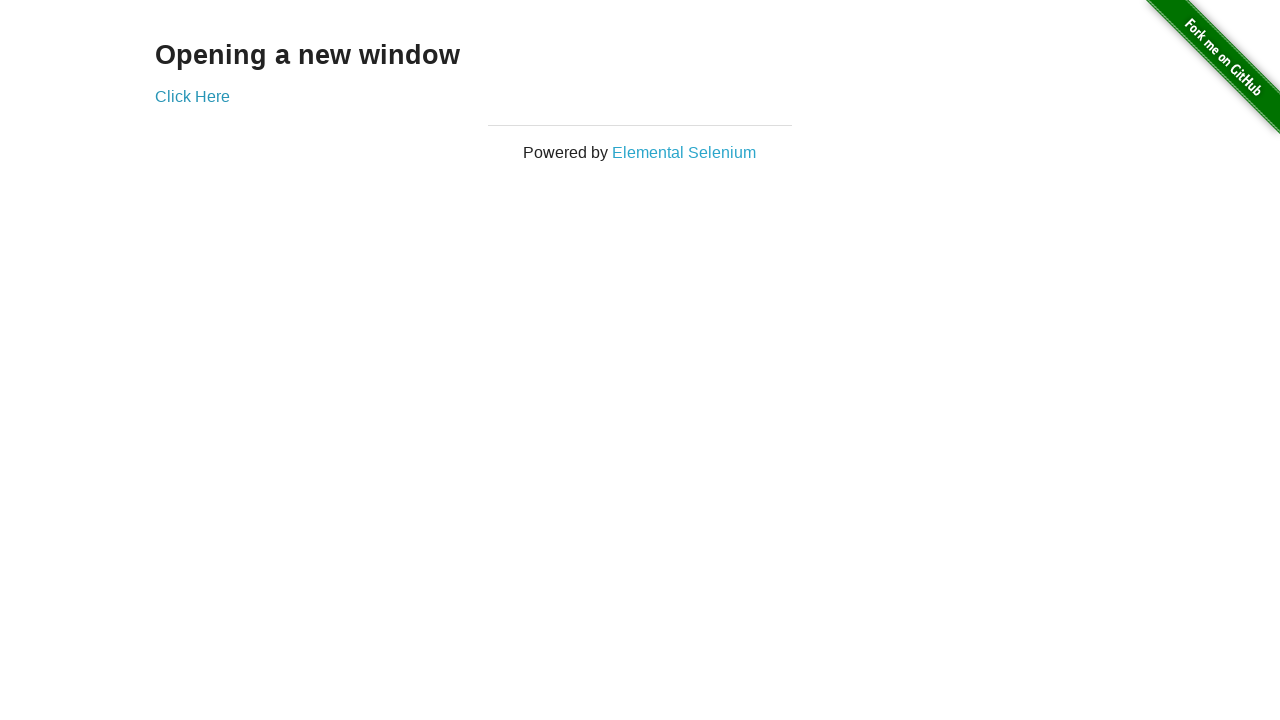

Closed the child window
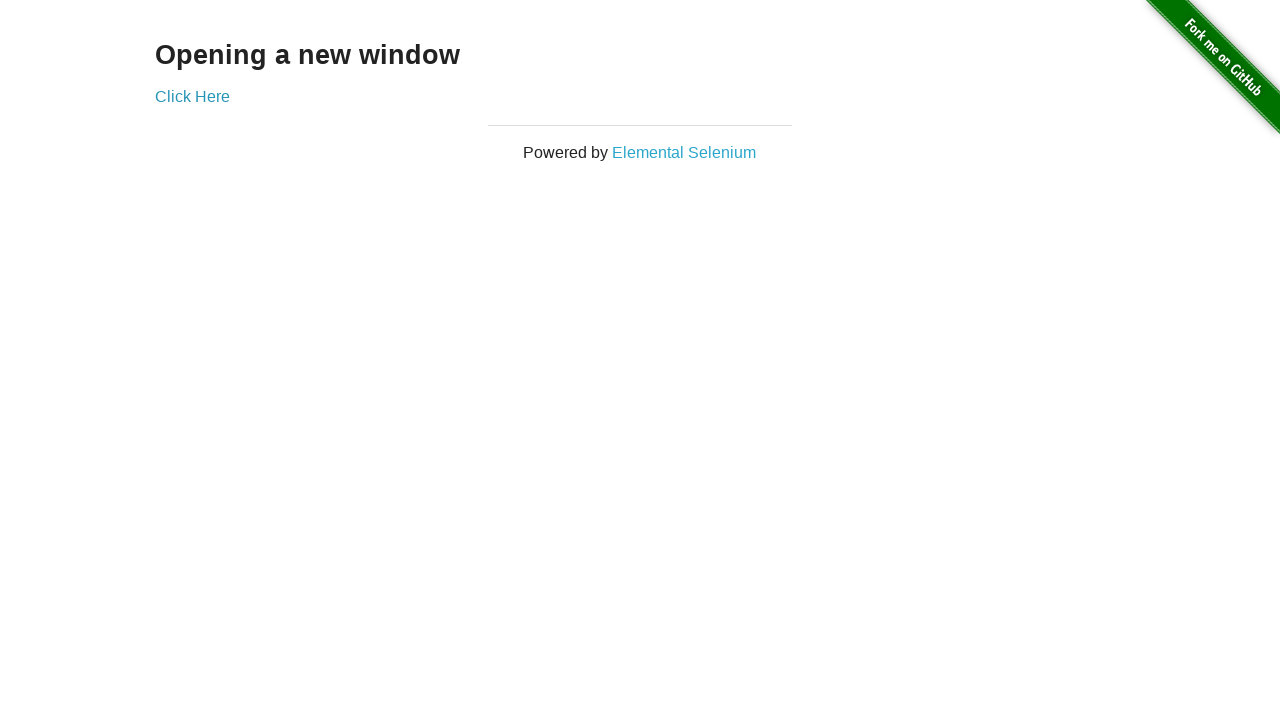

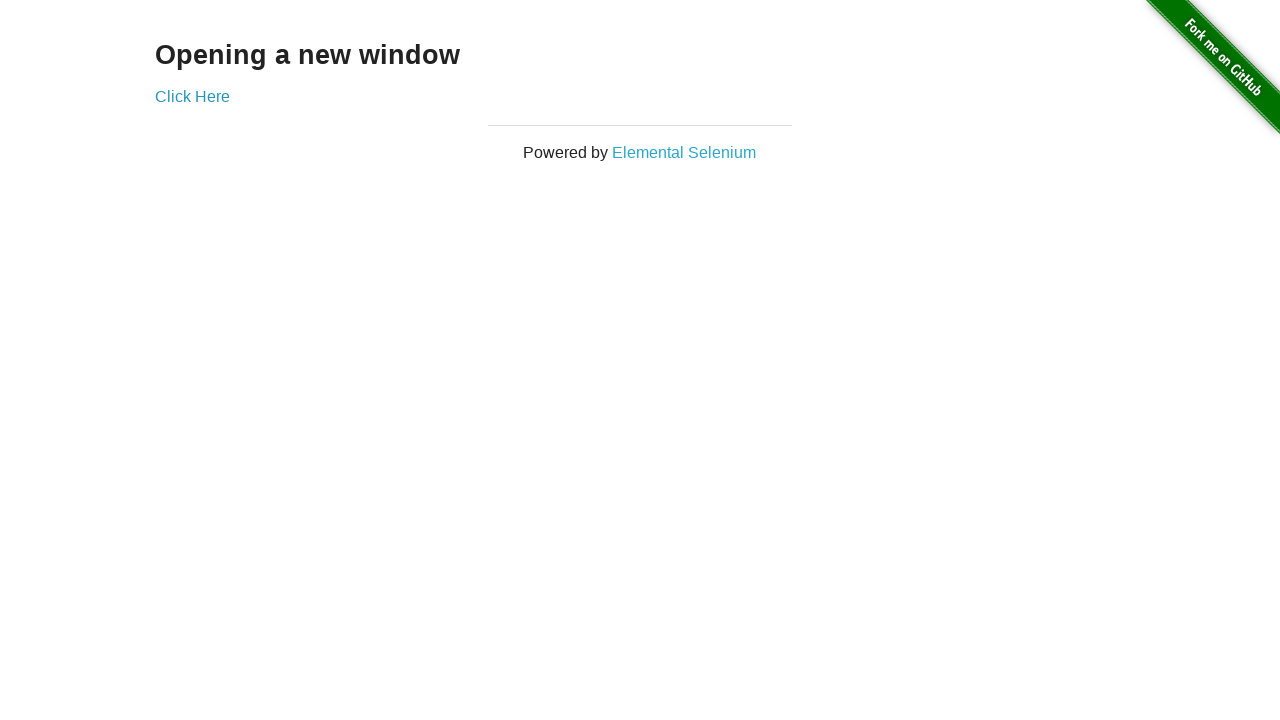